Tests minimal successful registration by filling required fields (name, email, gender, mobile, date of birth) and submitting the form, then verifying the results modal

Starting URL: https://demoqa.com/automation-practice-form

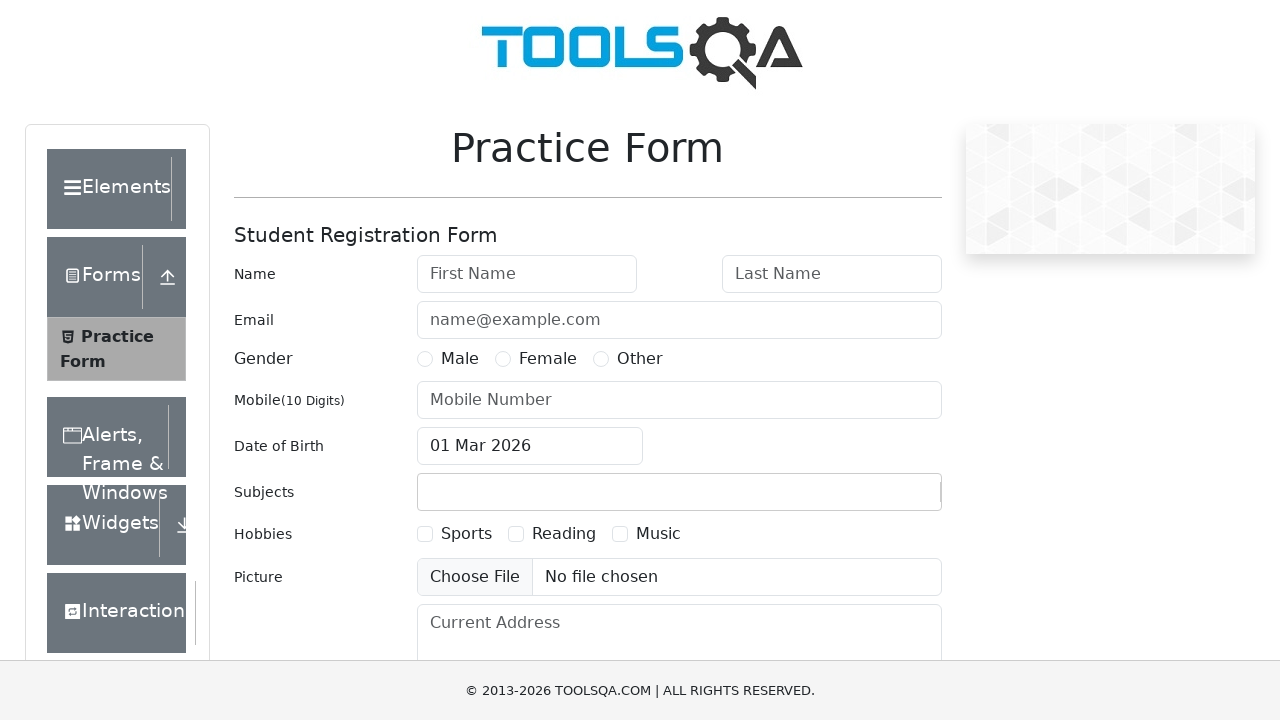

Filled first name field with 'Michael' on #firstName
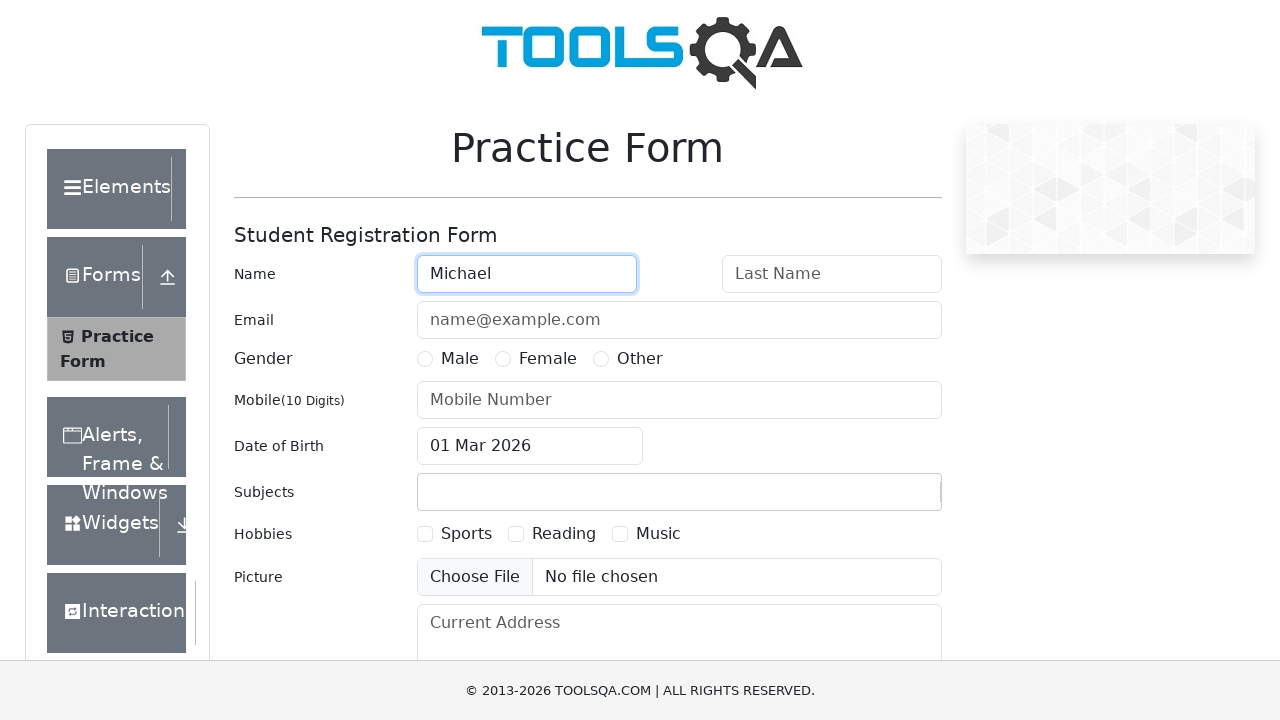

Filled last name field with 'Johnson' on #lastName
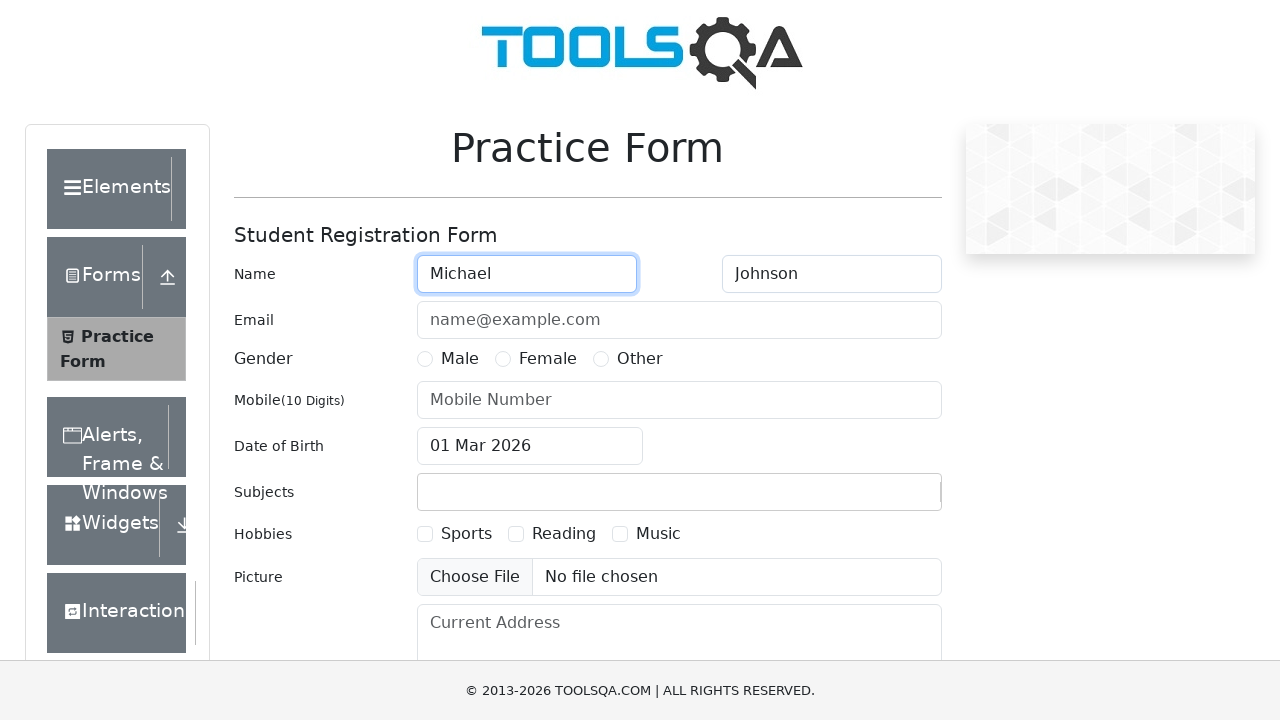

Filled email field with 'michael.johnson@example.com' on #userEmail
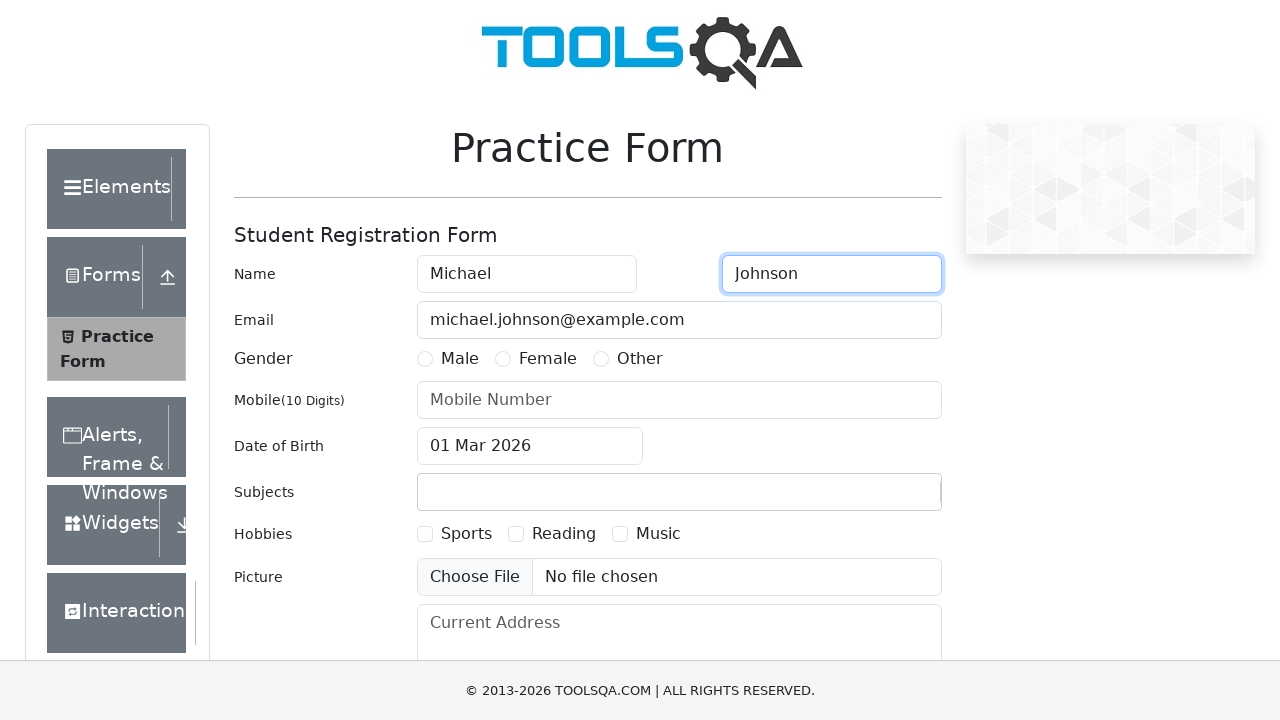

Selected 'Male' gender option at (460, 359) on label[for='gender-radio-1']
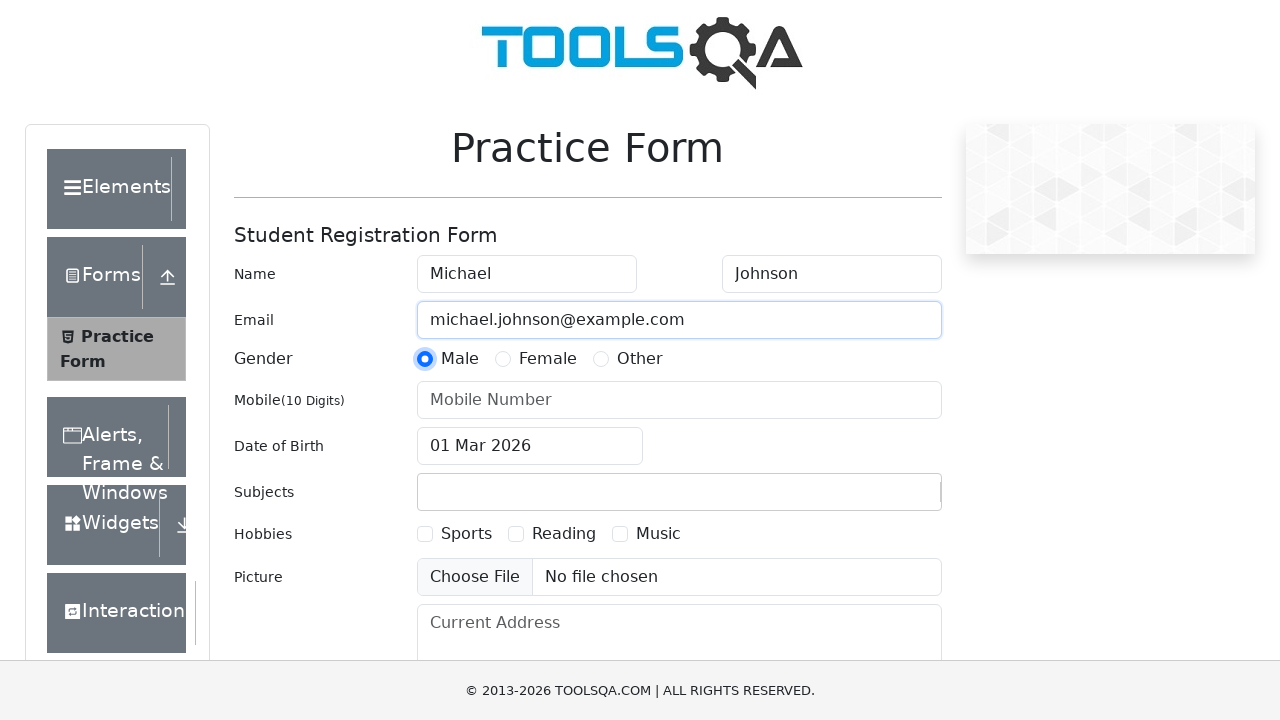

Filled mobile number field with '9876543210' on #userNumber
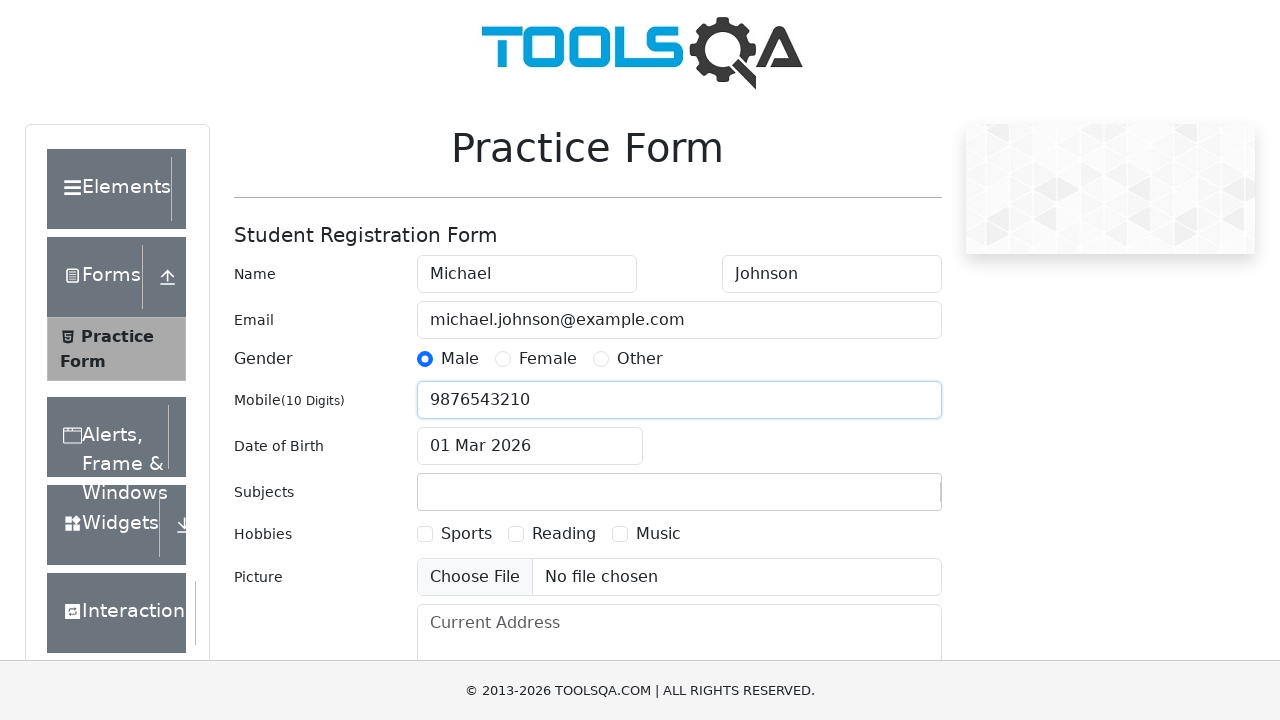

Clicked date of birth field to open date picker at (530, 446) on #dateOfBirthInput
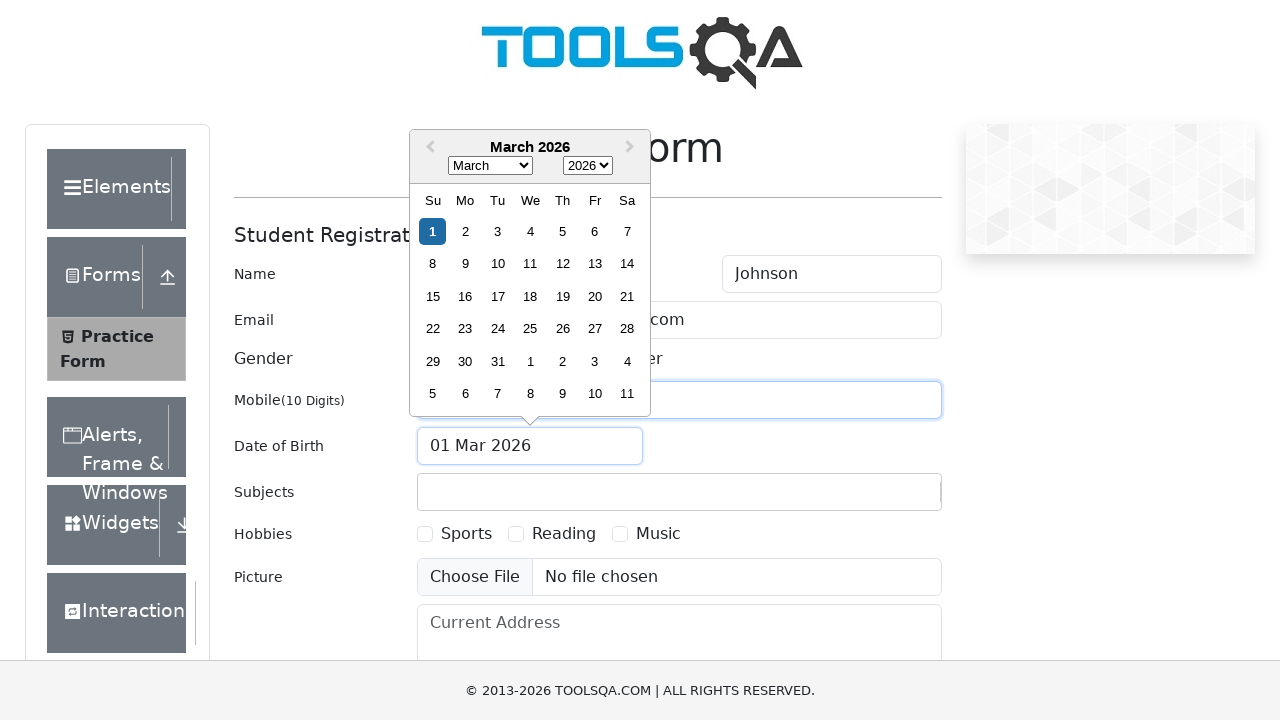

Selected 'May' from month dropdown on .react-datepicker__month-select
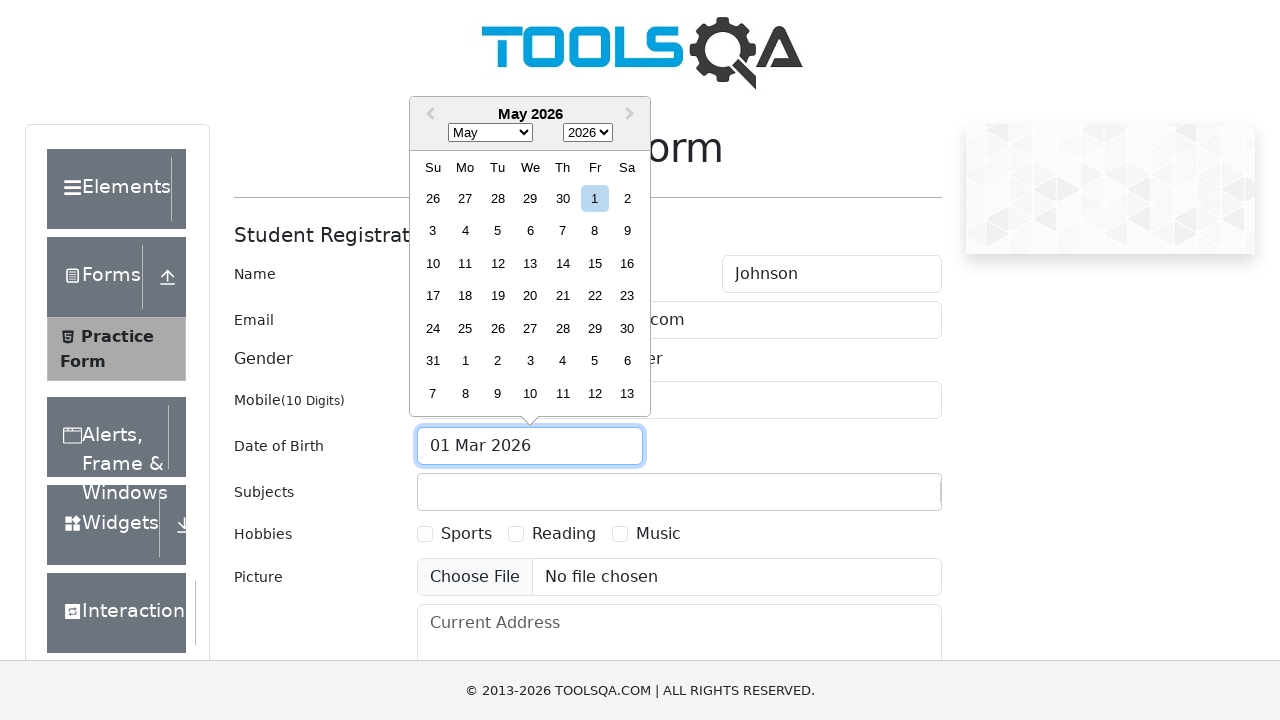

Selected '1995' from year dropdown on .react-datepicker__year-select
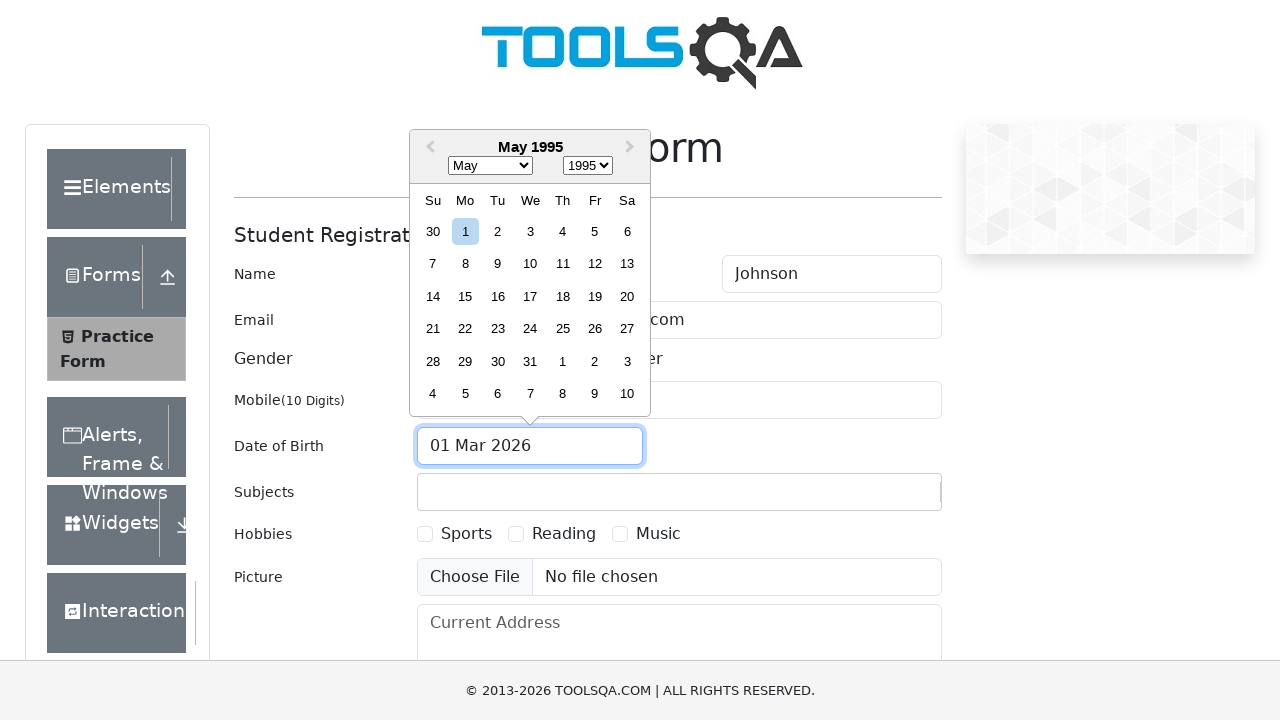

Selected day 15 from date picker calendar at (465, 296) on .react-datepicker__day--015:not(.react-datepicker__day--outside-month)
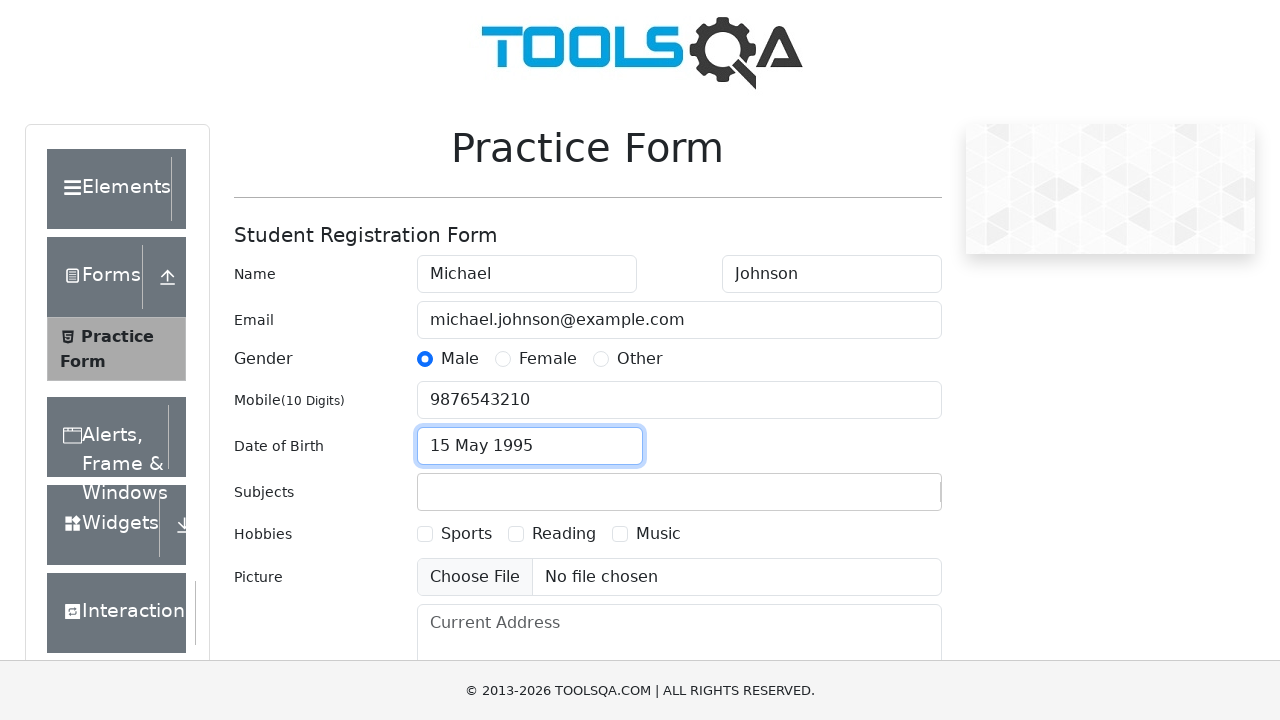

Clicked submit button to register at (885, 499) on #submit
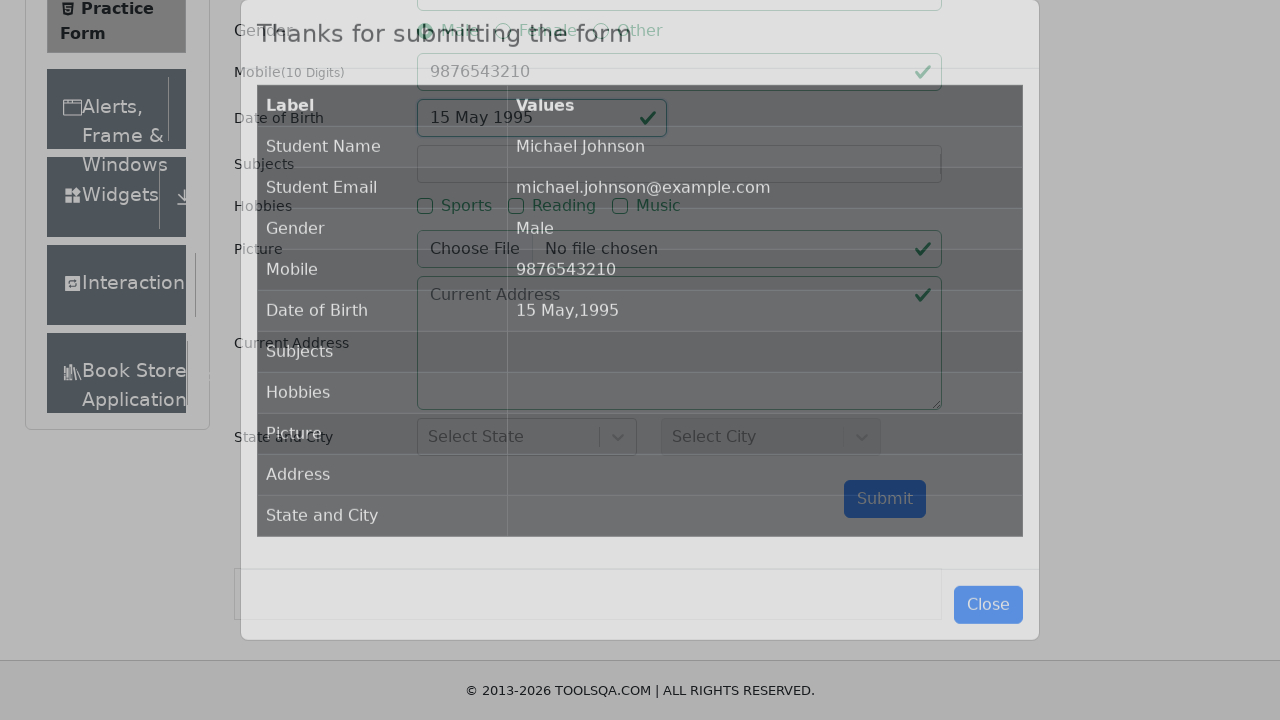

Results modal appeared confirming successful registration
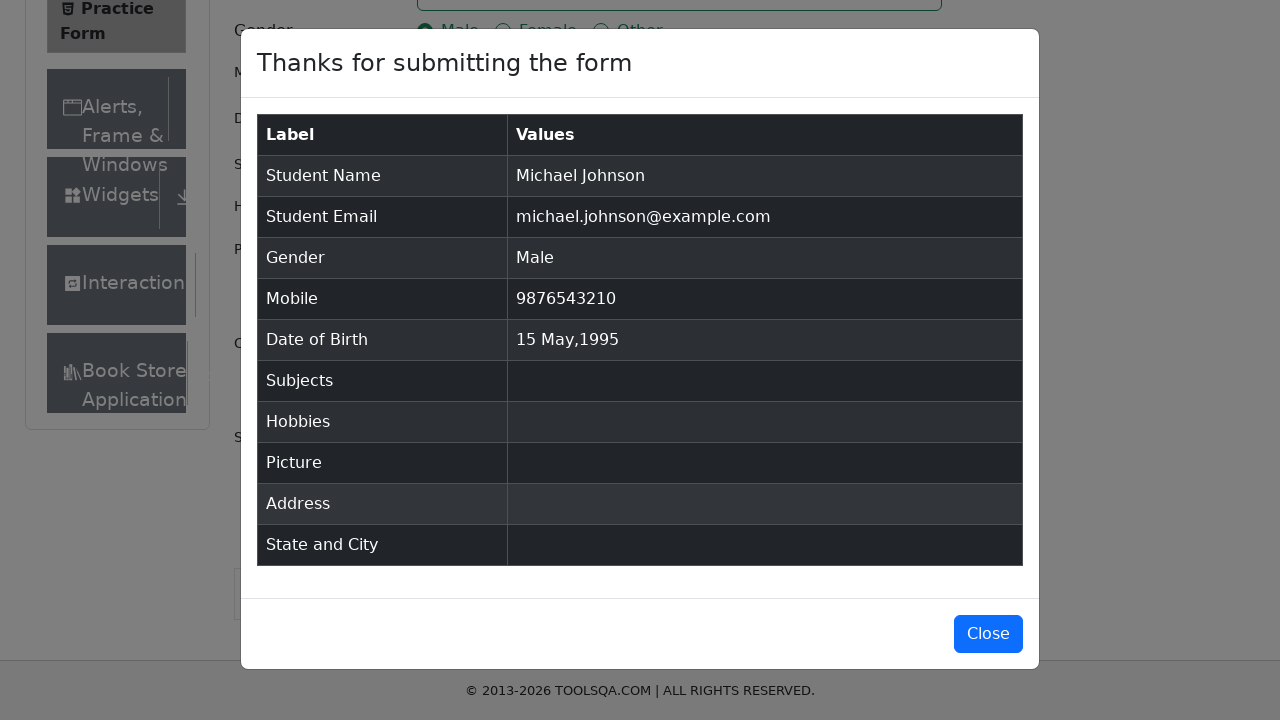

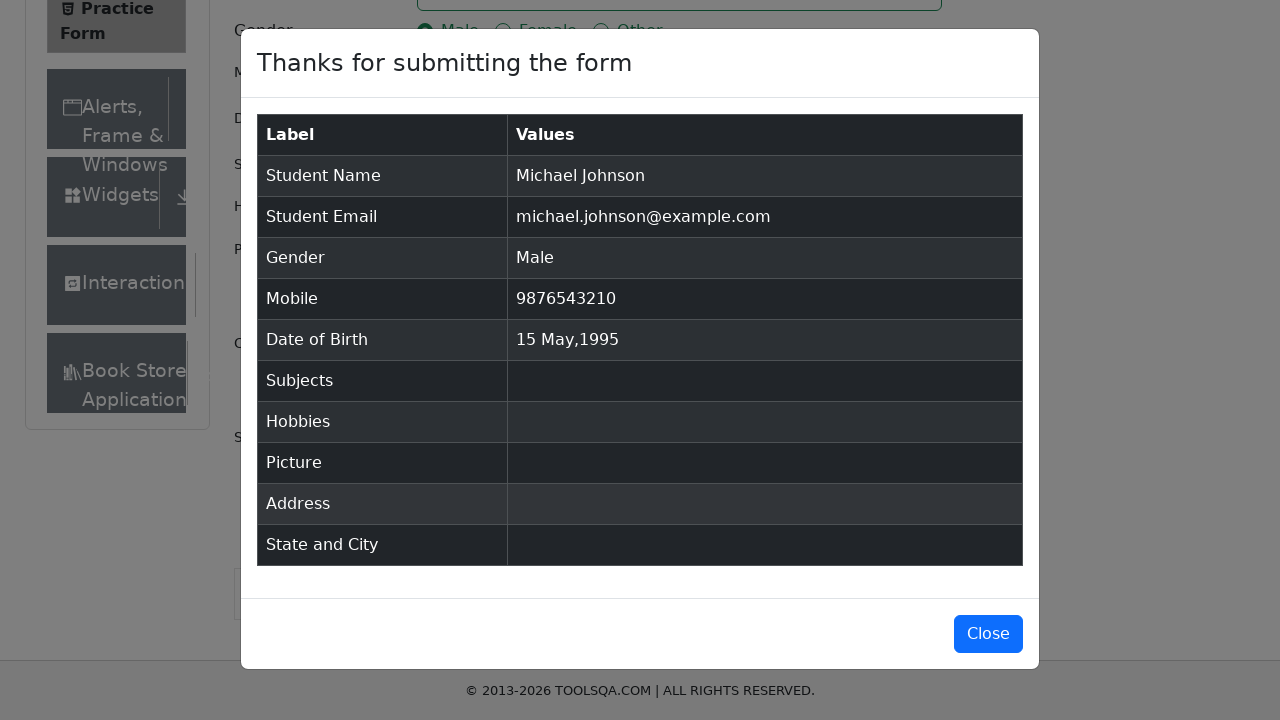